Tests a registration form by filling in first name, last name, and email fields, then submitting and verifying a success message is displayed.

Starting URL: http://suninjuly.github.io/registration1.html

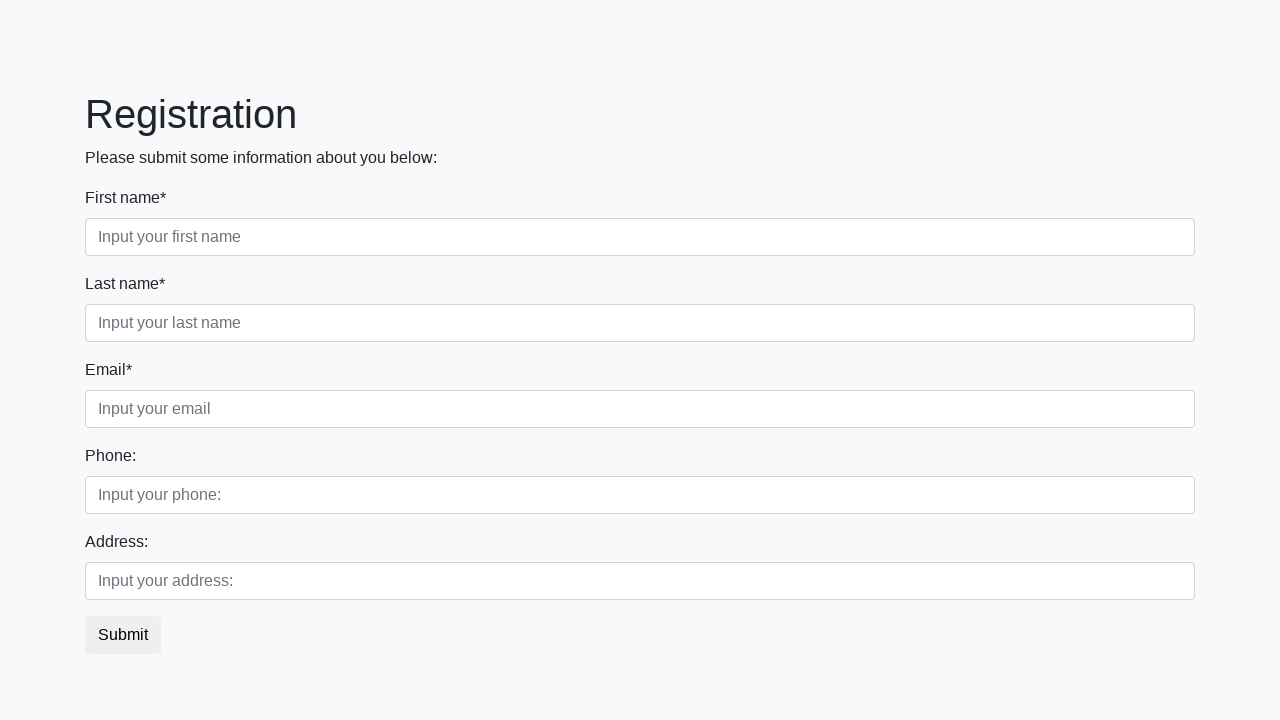

Filled first name field with 'Test' on .first:required
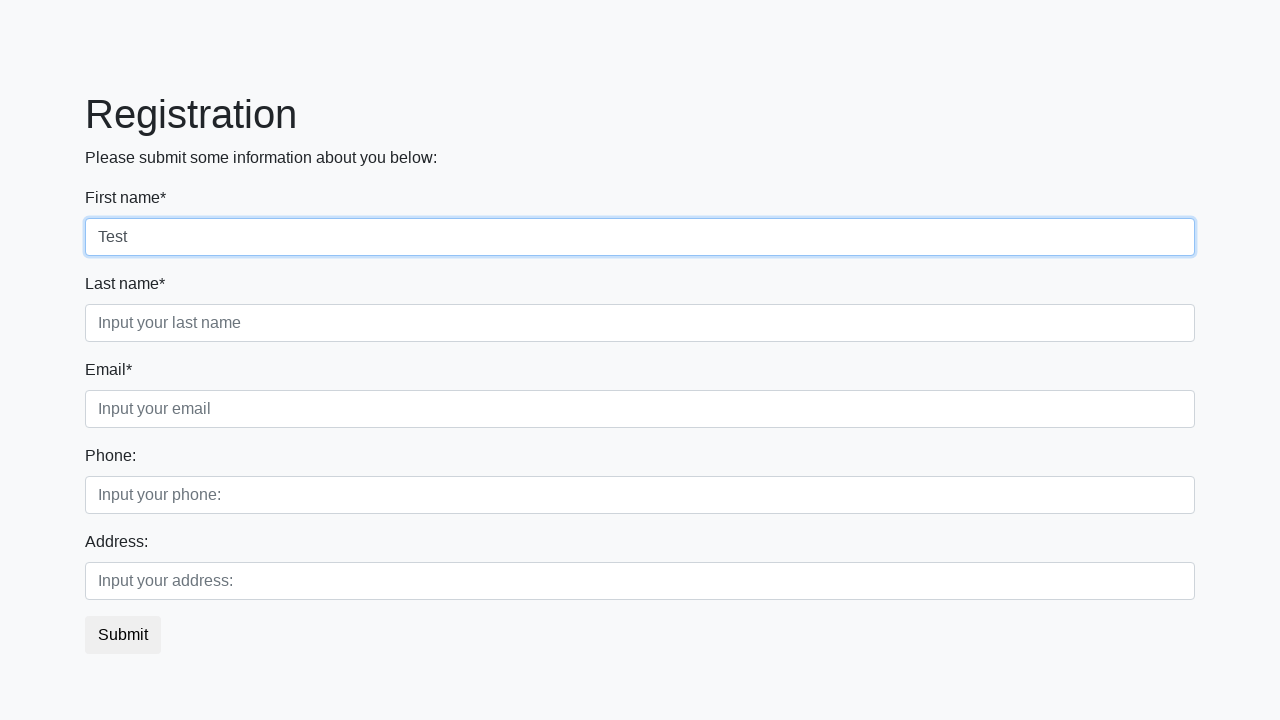

Filled last name field with 'Test' on .second:required
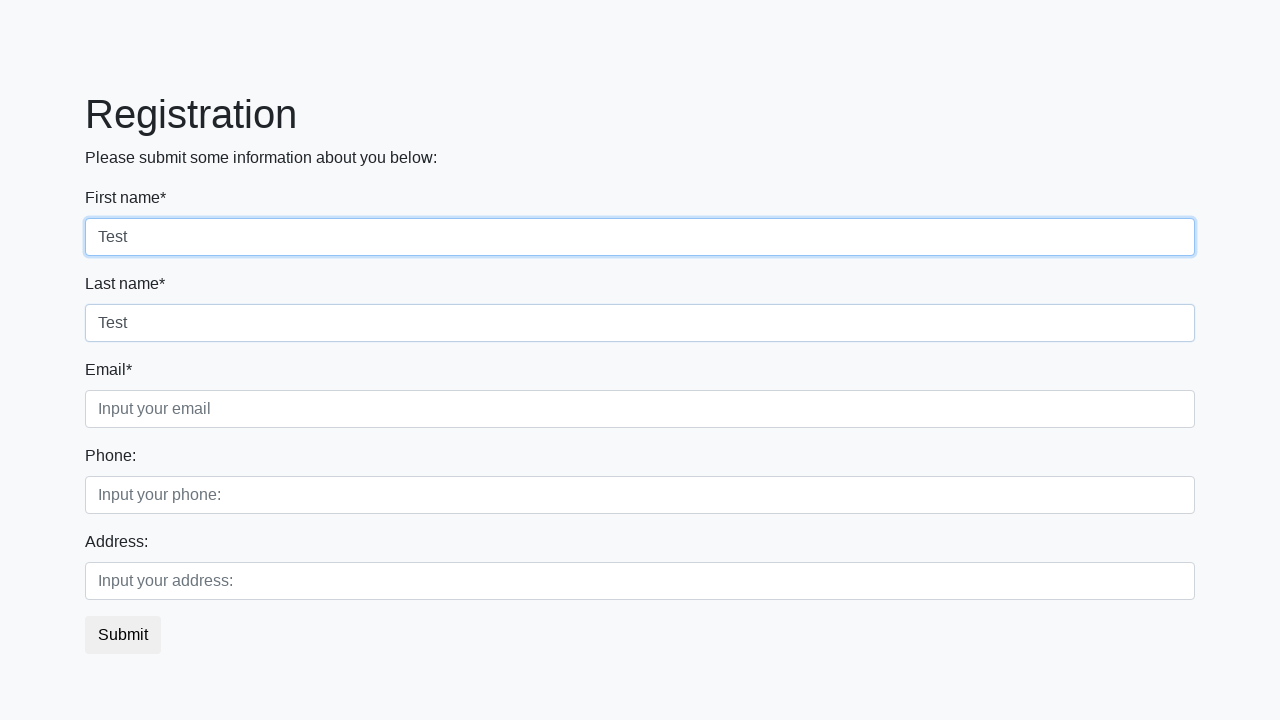

Filled email field with 'test@test.com' on .third:required
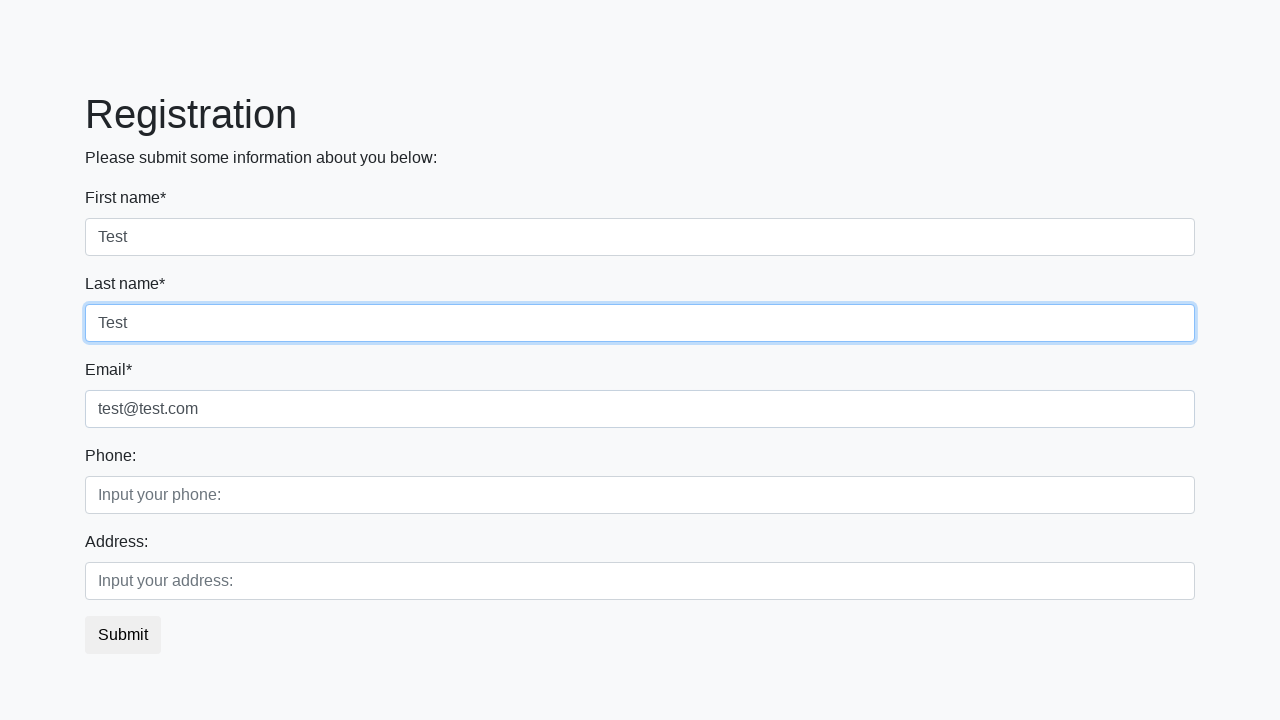

Clicked submit button at (123, 635) on button.btn
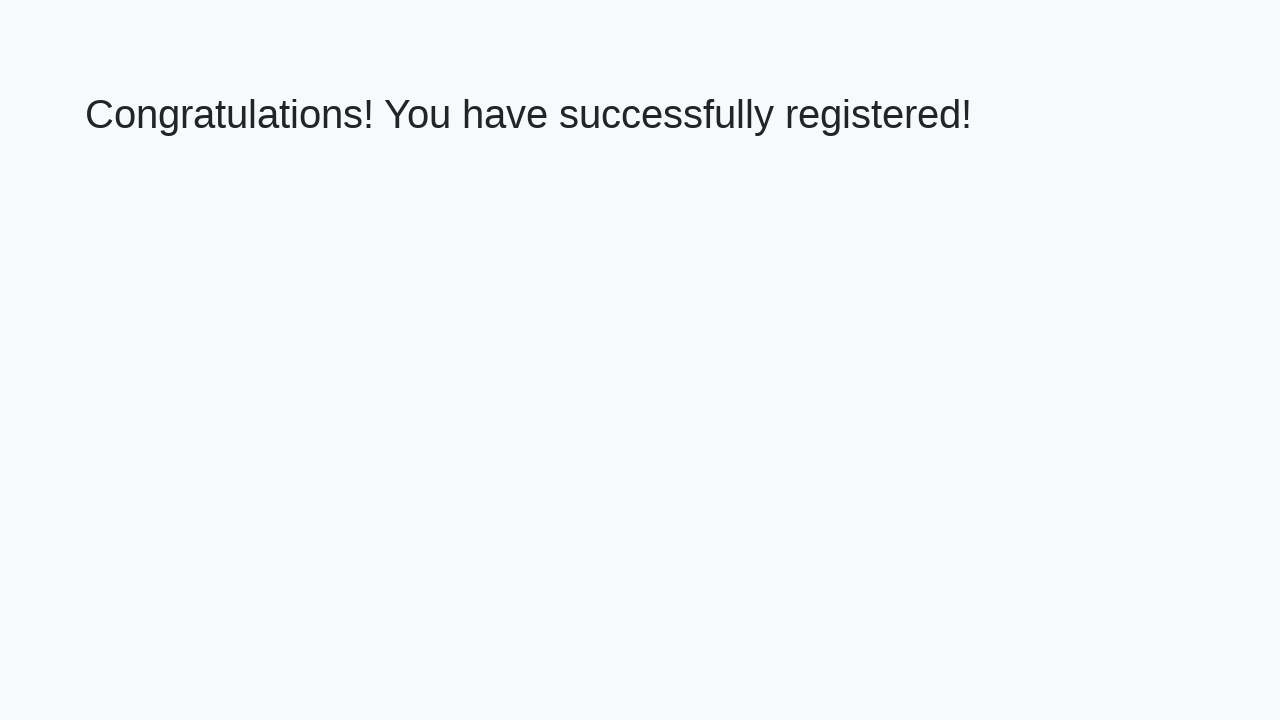

Success message displayed - h1 element loaded
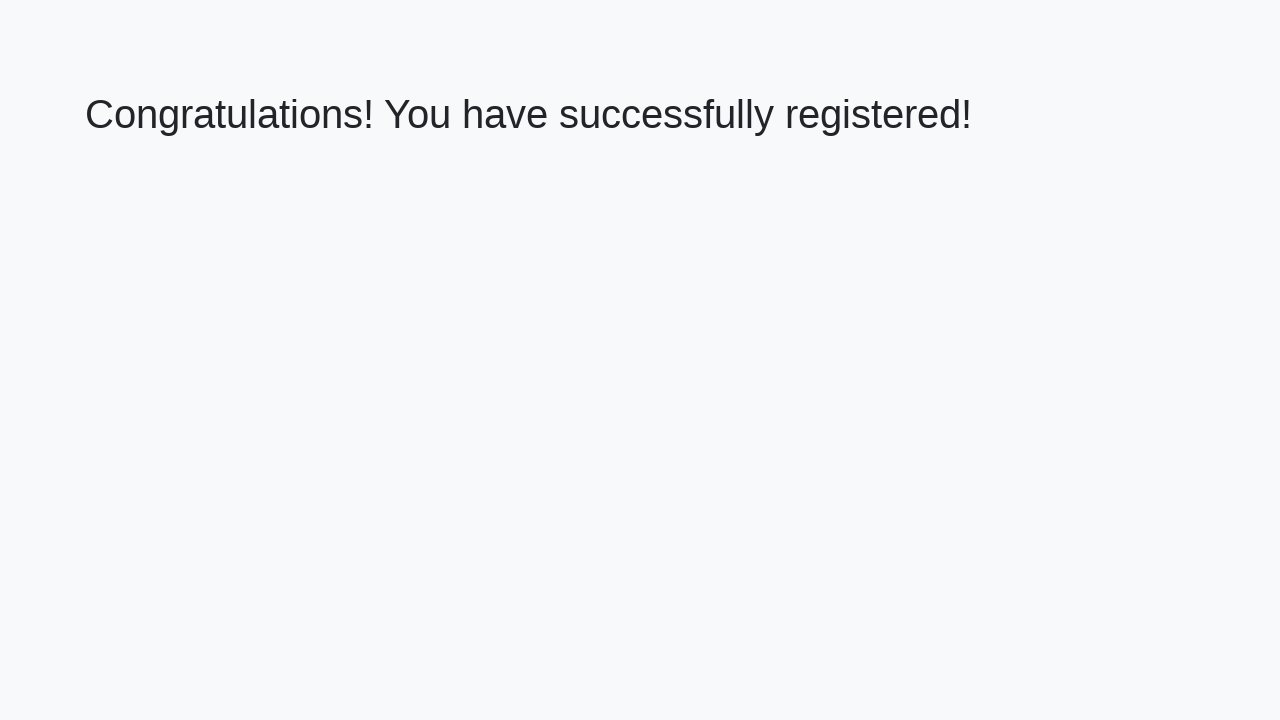

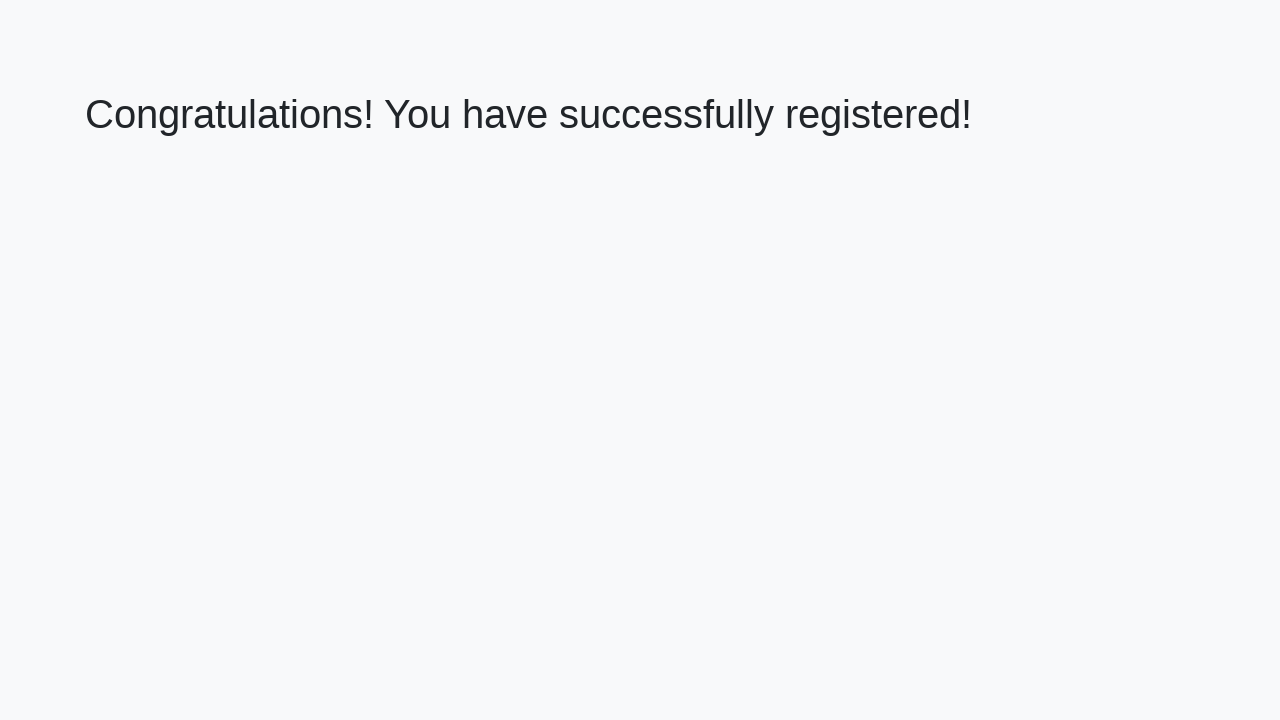